Tests editing a todo item by double-clicking, typing new text, and pressing Enter

Starting URL: https://demo.playwright.dev/todomvc

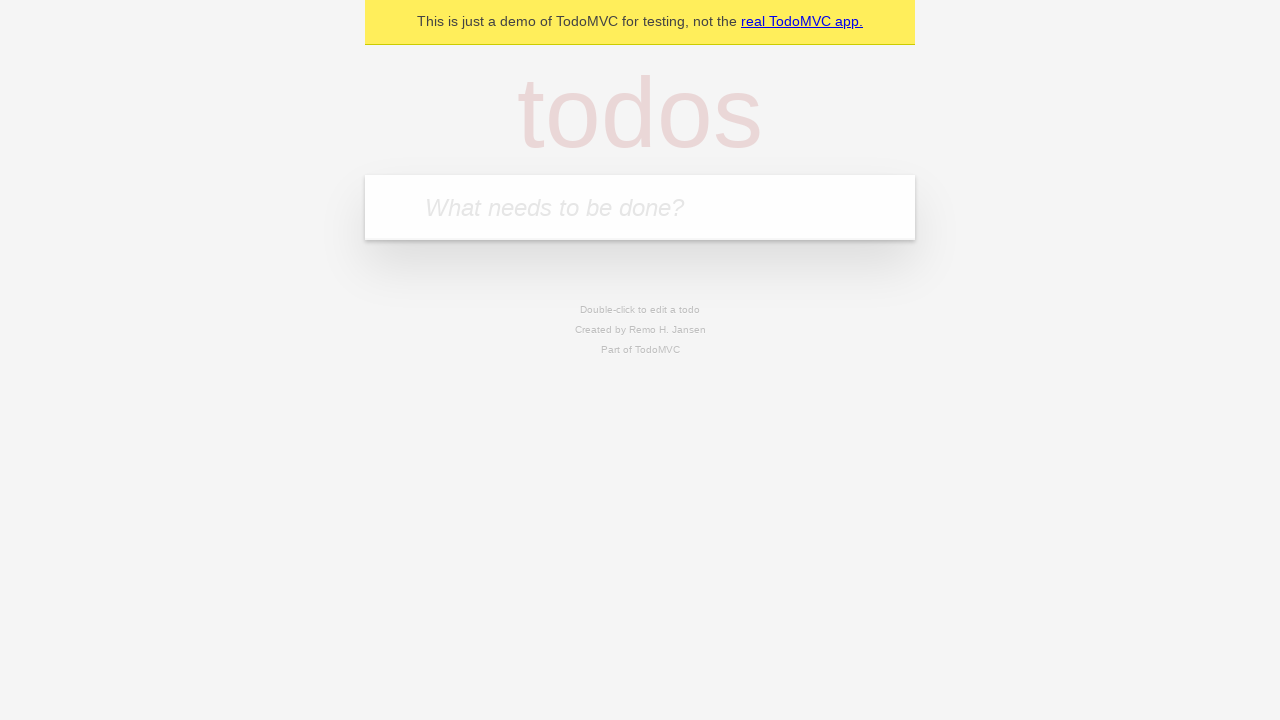

Filled todo input with 'buy some cheese' on internal:attr=[placeholder="What needs to be done?"i]
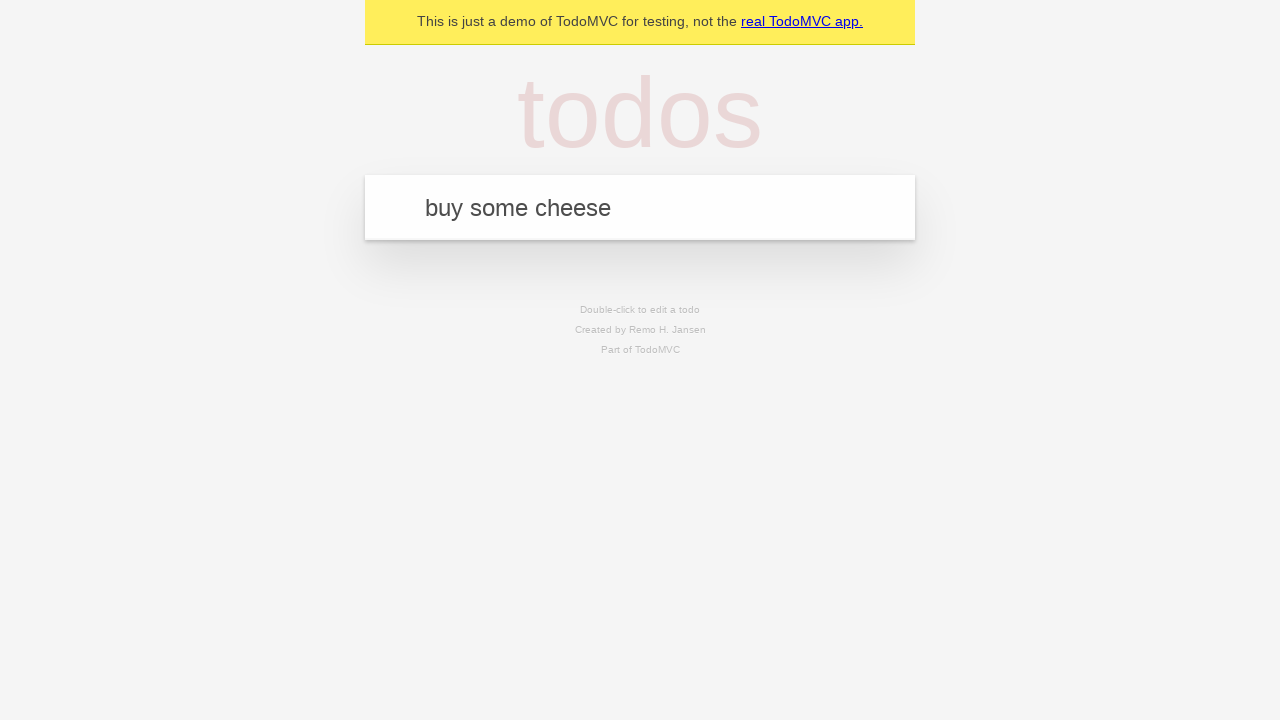

Pressed Enter to create first todo on internal:attr=[placeholder="What needs to be done?"i]
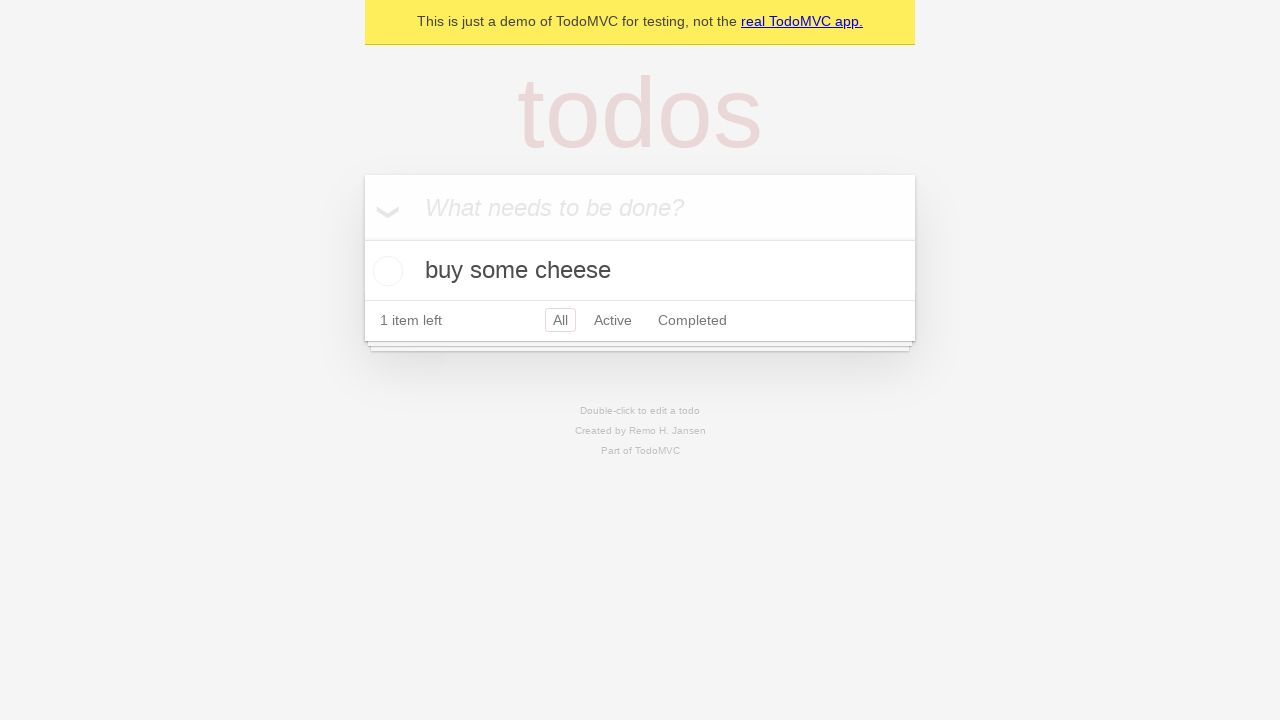

Filled todo input with 'feed the cat' on internal:attr=[placeholder="What needs to be done?"i]
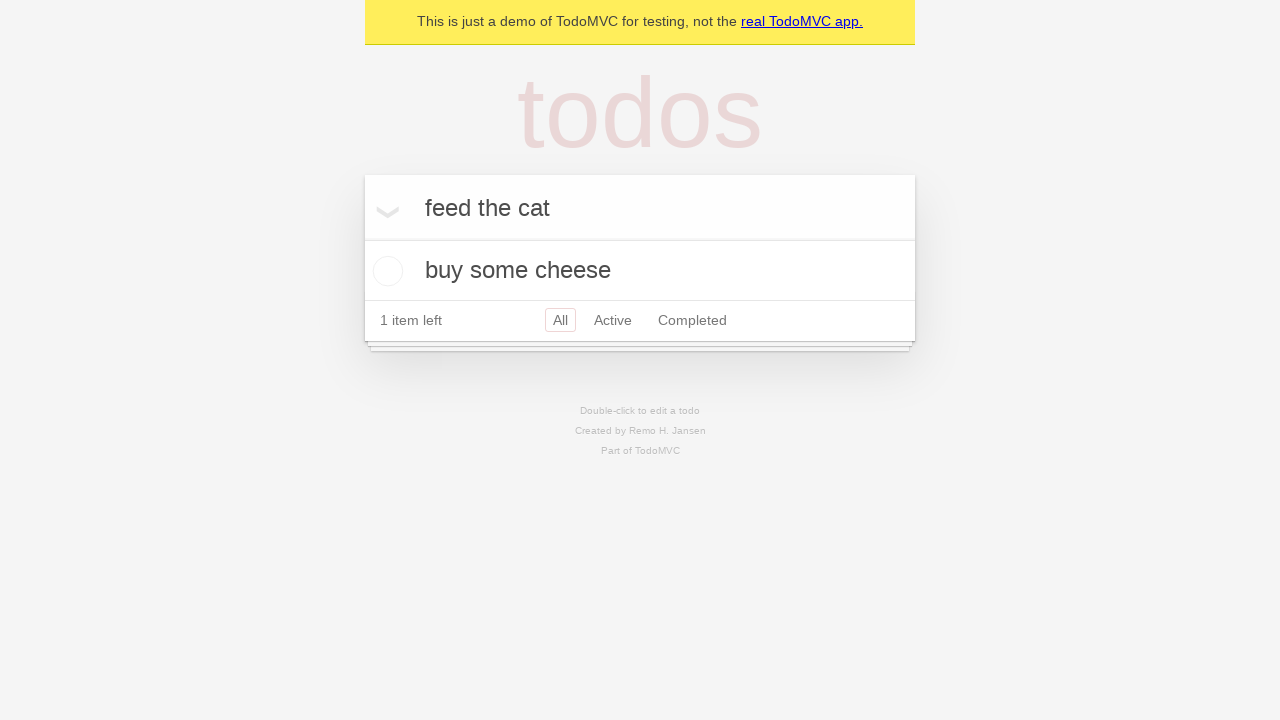

Pressed Enter to create second todo on internal:attr=[placeholder="What needs to be done?"i]
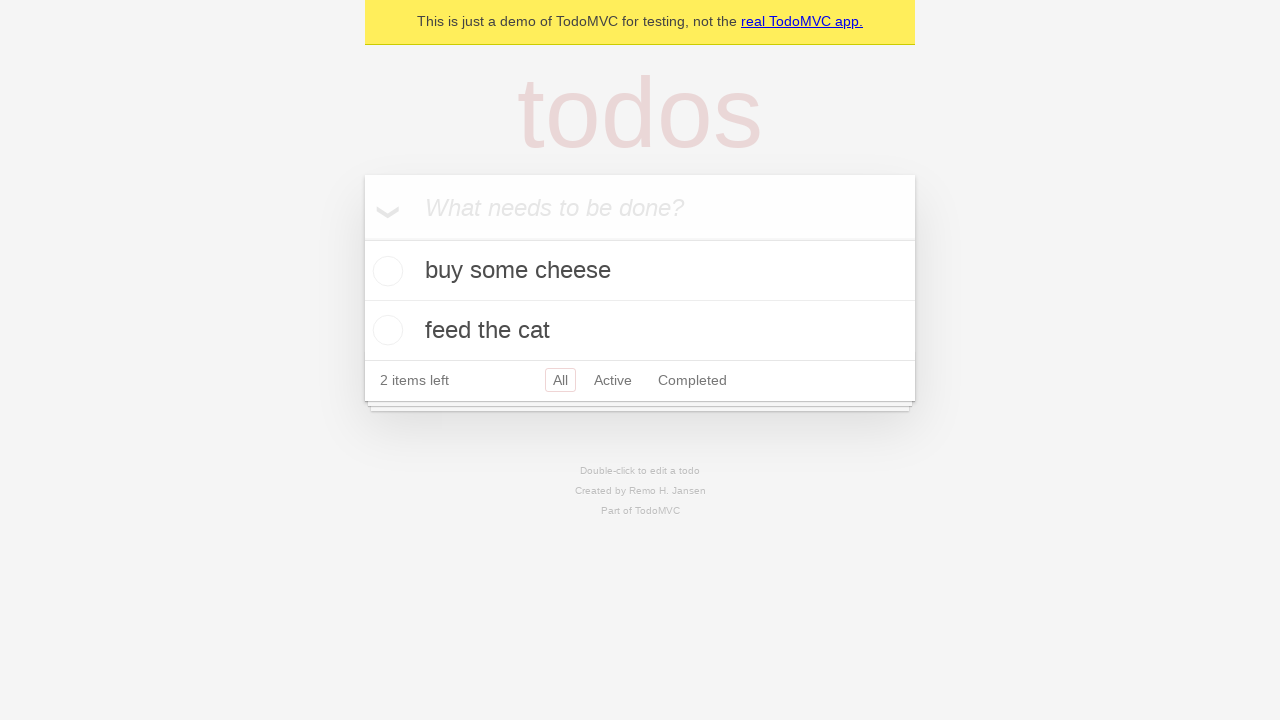

Filled todo input with 'book a doctors appointment' on internal:attr=[placeholder="What needs to be done?"i]
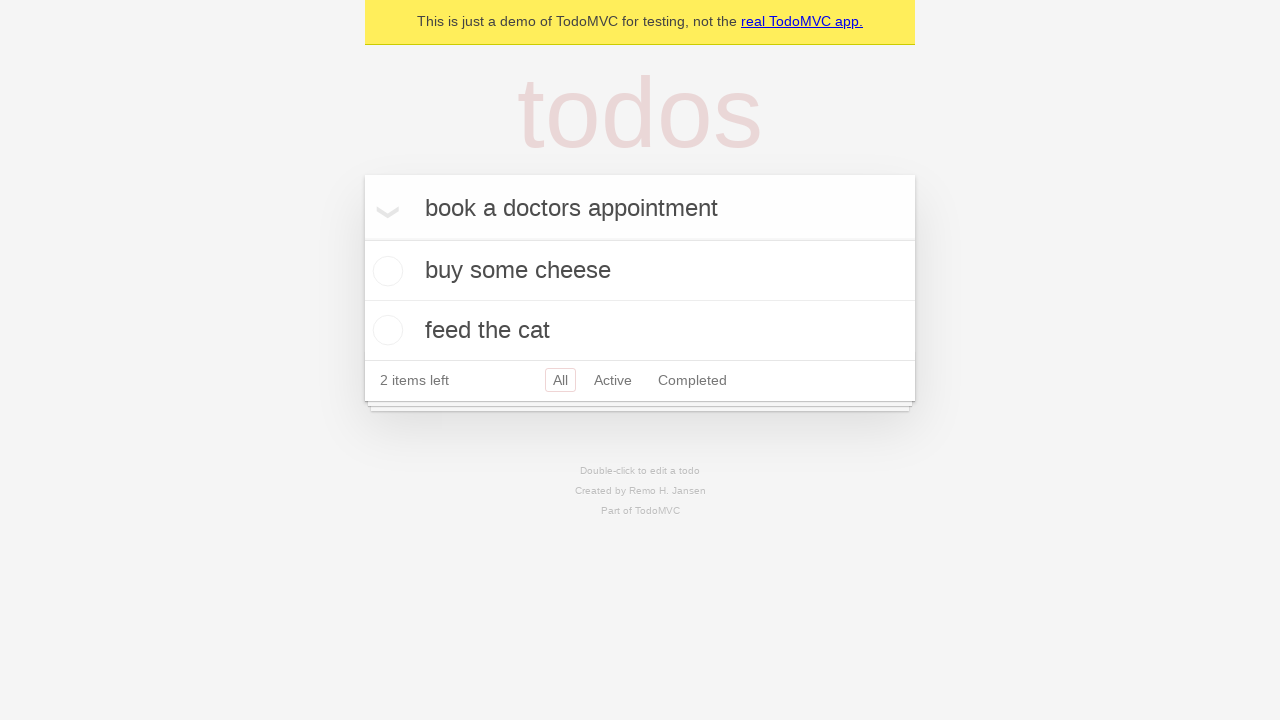

Pressed Enter to create third todo on internal:attr=[placeholder="What needs to be done?"i]
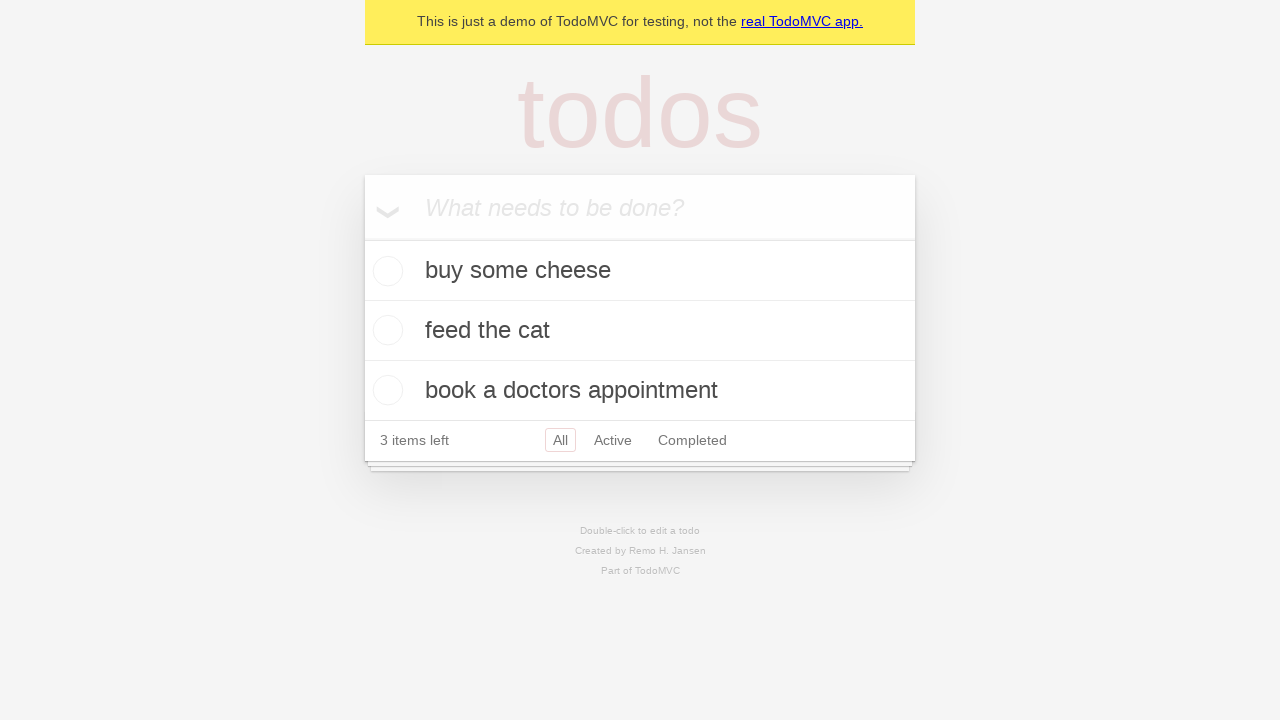

Double-clicked second todo item to enter edit mode at (640, 331) on internal:testid=[data-testid="todo-item"s] >> nth=1
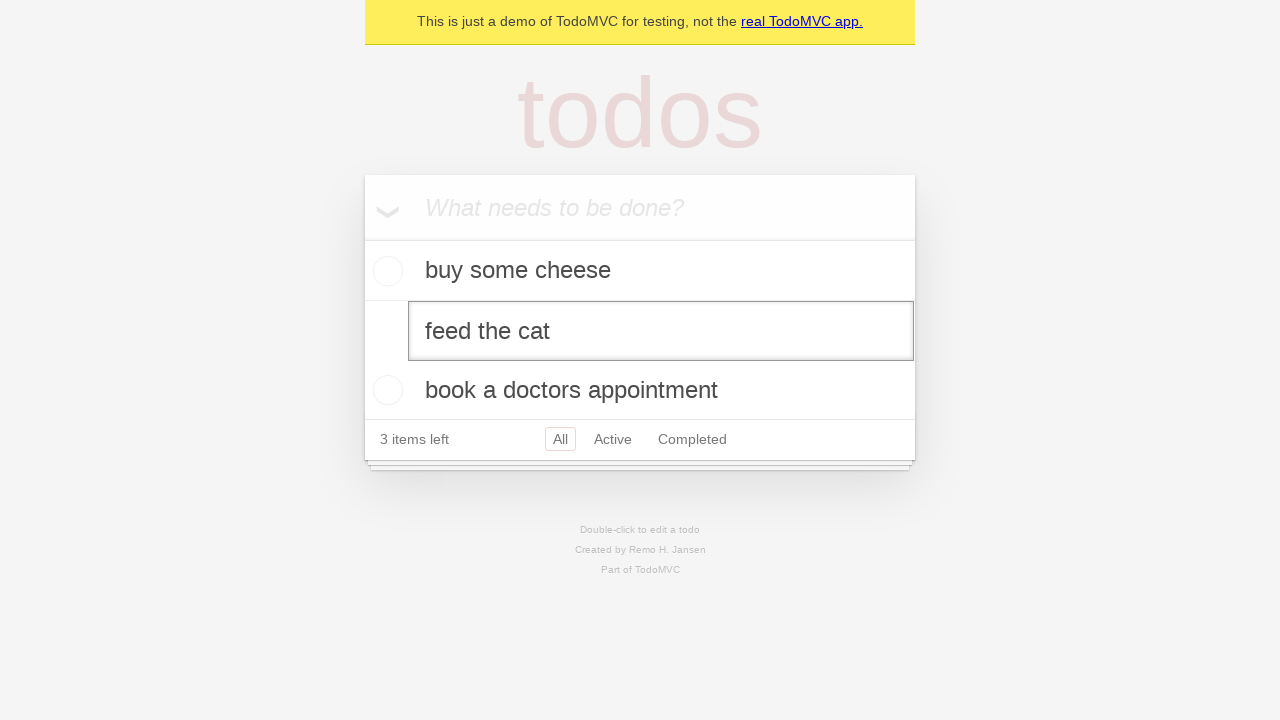

Filled edit textbox with new text 'buy some sausages' on internal:testid=[data-testid="todo-item"s] >> nth=1 >> internal:role=textbox[nam
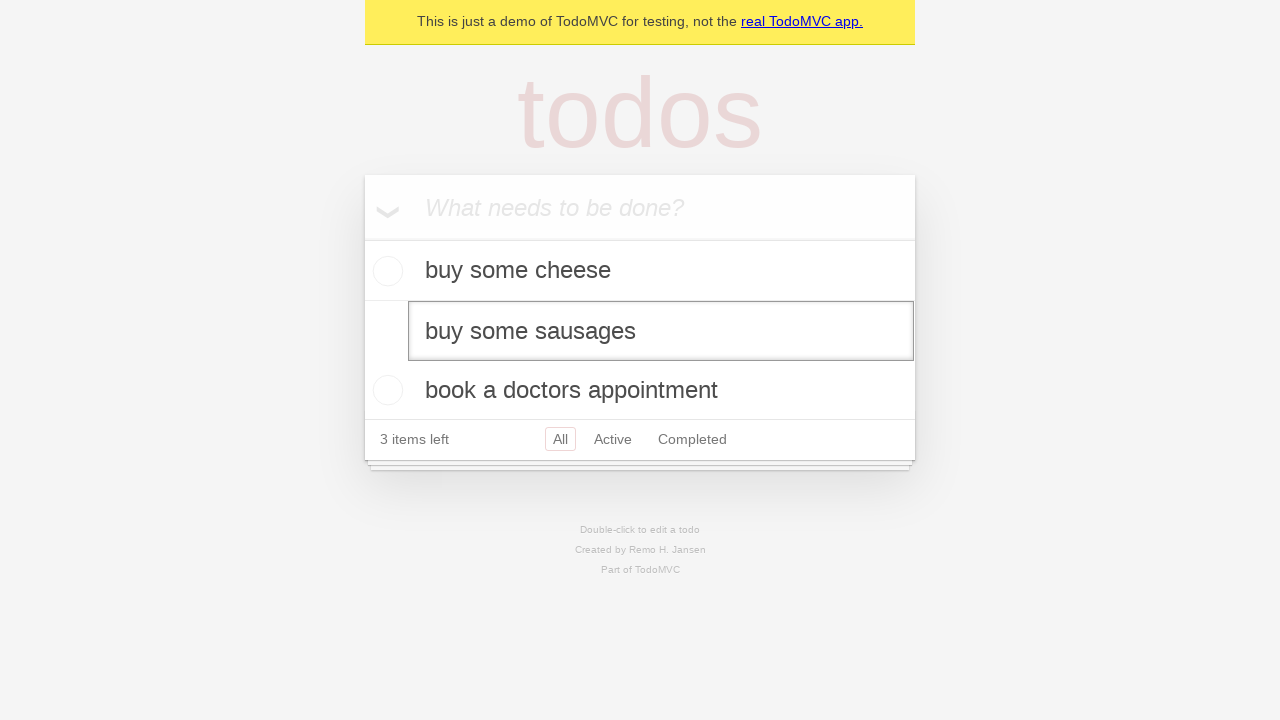

Pressed Enter to save edited todo item on internal:testid=[data-testid="todo-item"s] >> nth=1 >> internal:role=textbox[nam
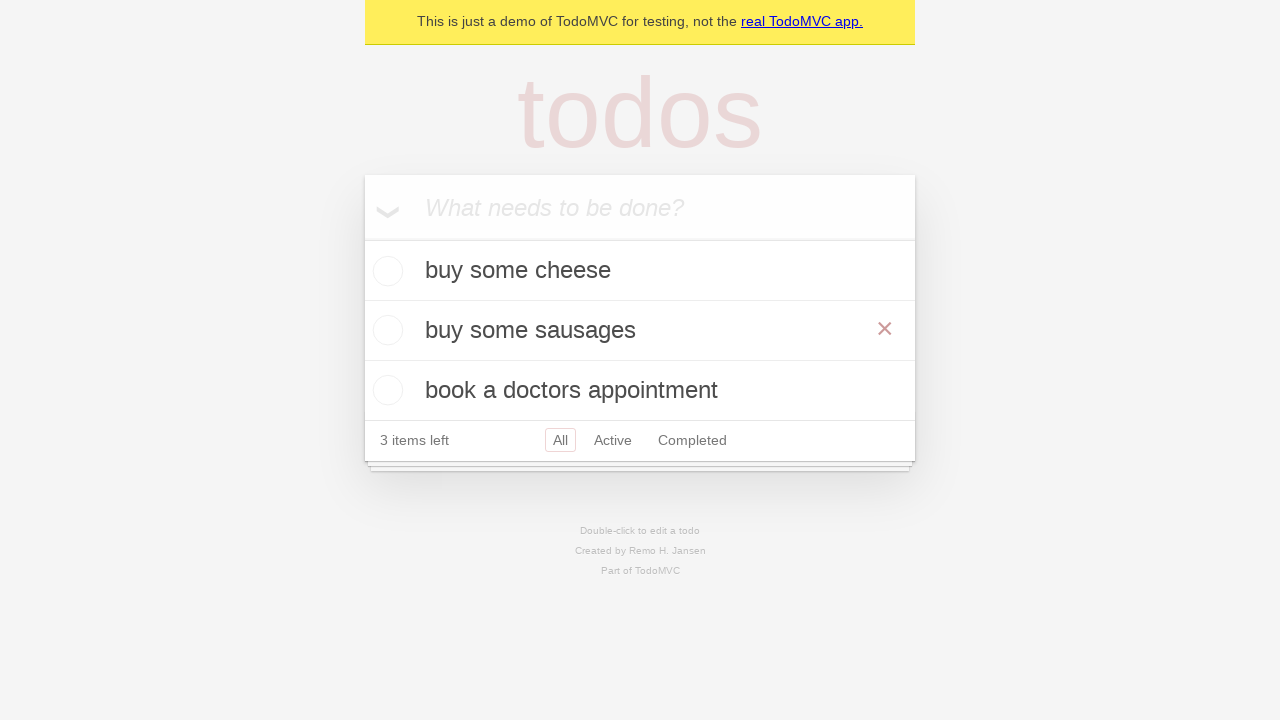

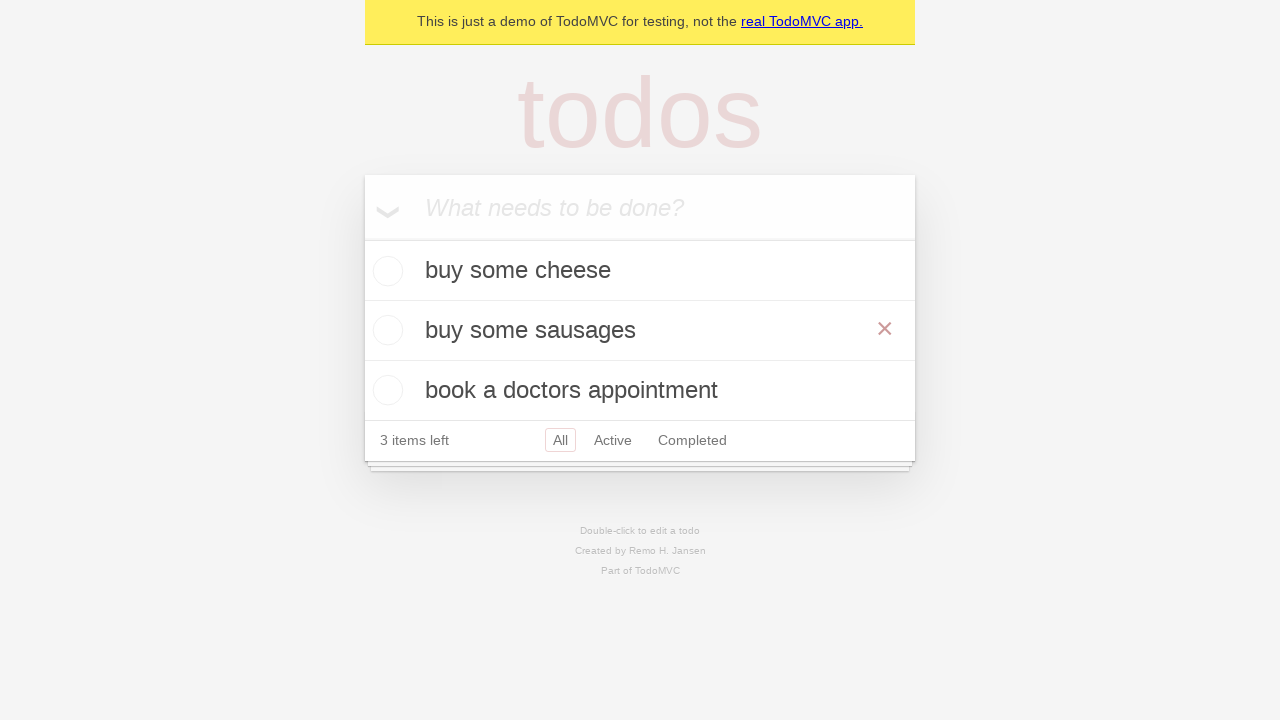